Tests dropdown selection using different methods to select options

Starting URL: https://the-internet.herokuapp.com/dropdown

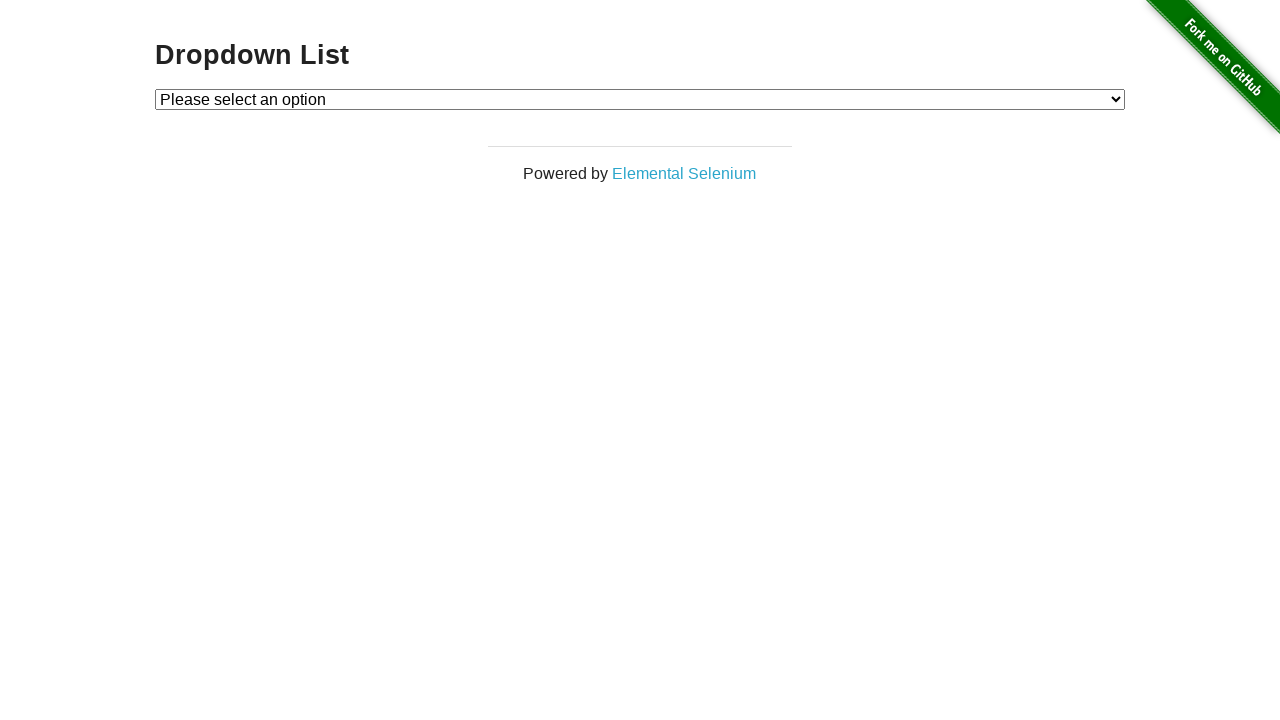

Selected 'Option 1' from dropdown by visible text on #dropdown
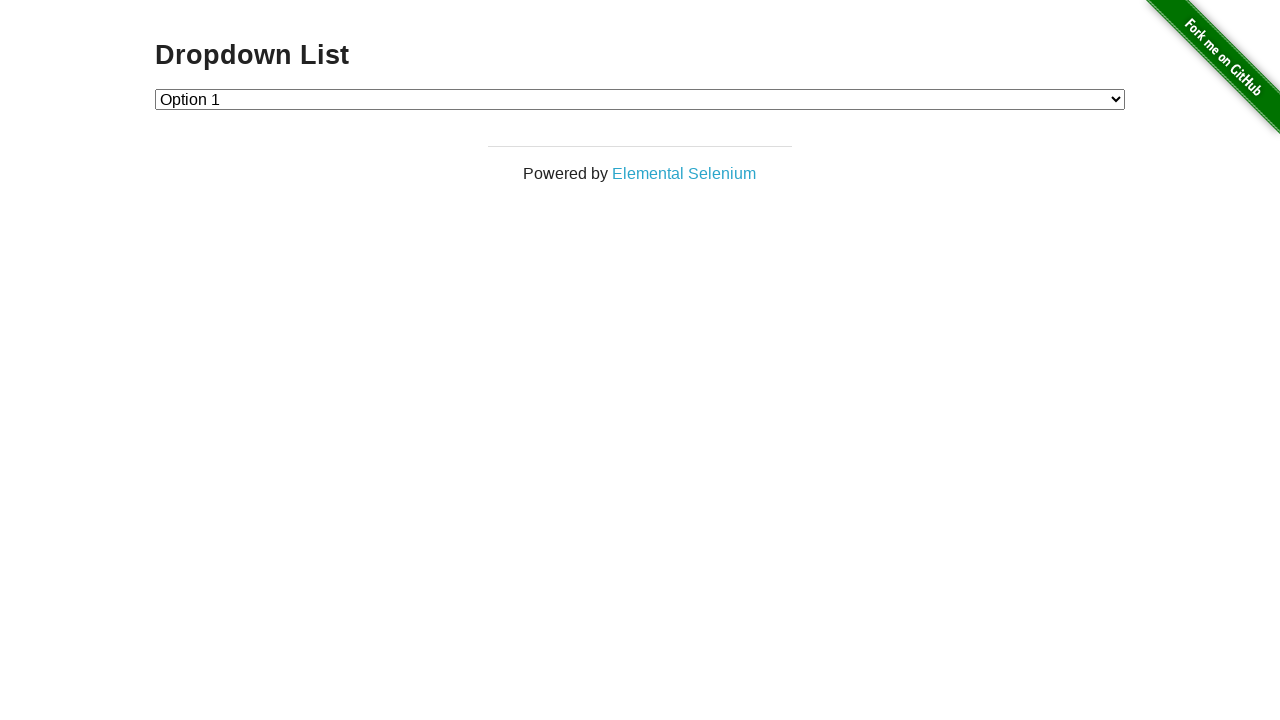

Selected option at index 2 from dropdown on #dropdown
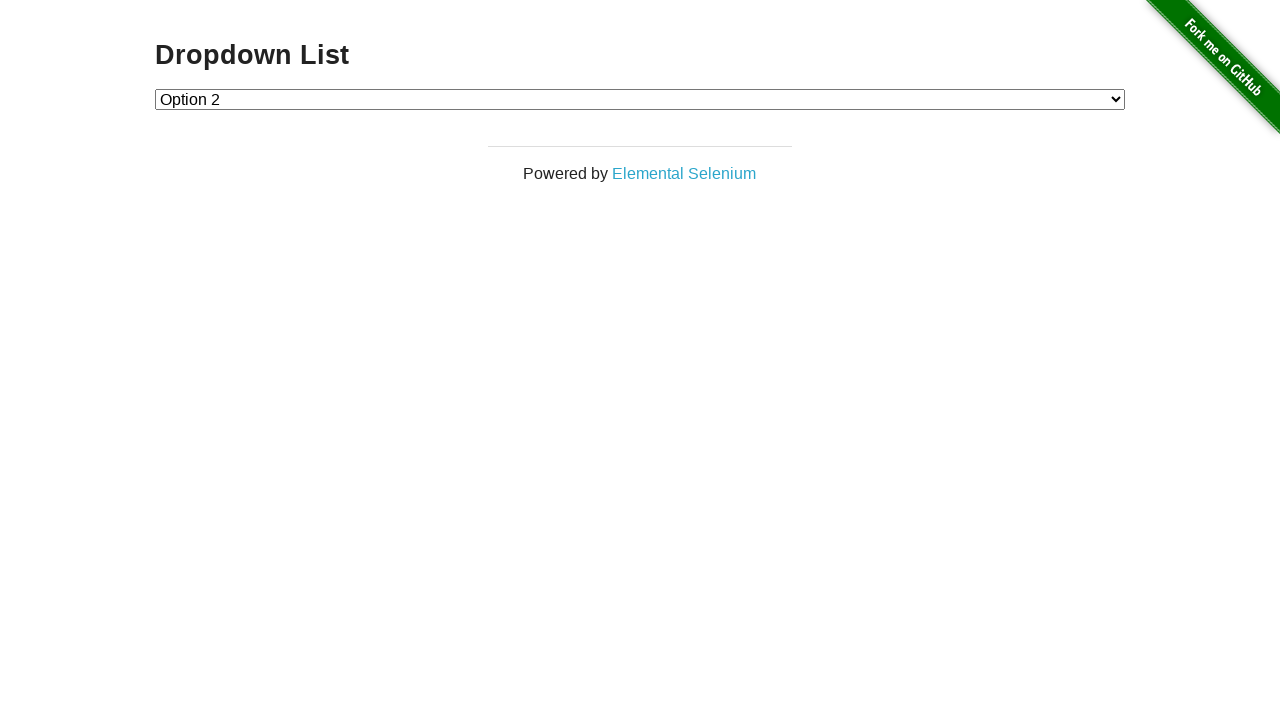

Selected option with value '1' from dropdown on #dropdown
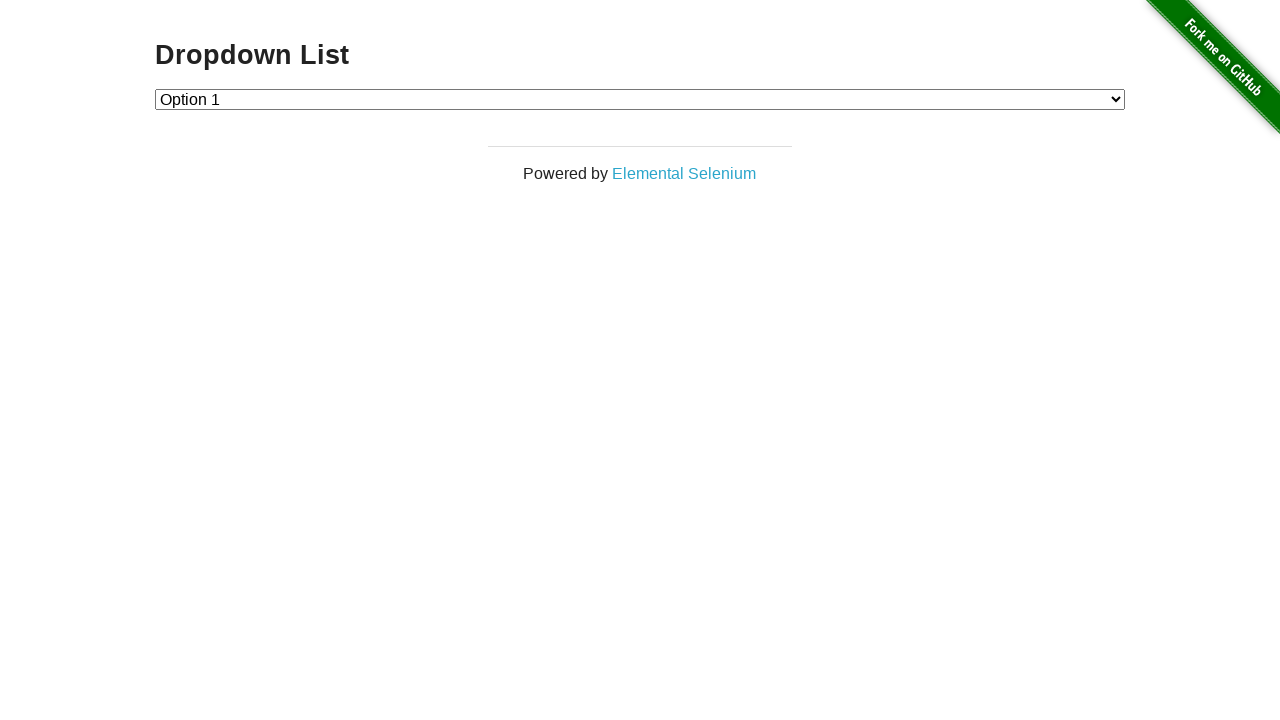

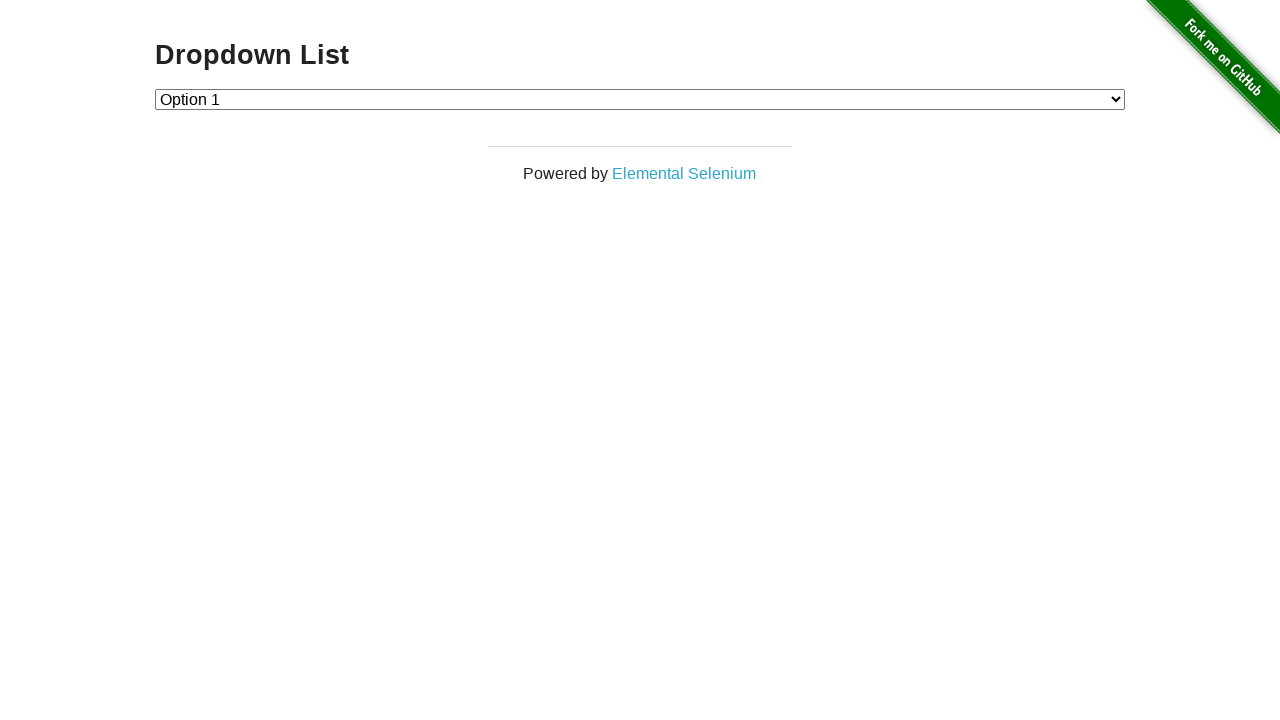